Tests clicking a dynamic button and verifying the click message appears

Starting URL: https://demoqa.com/buttons

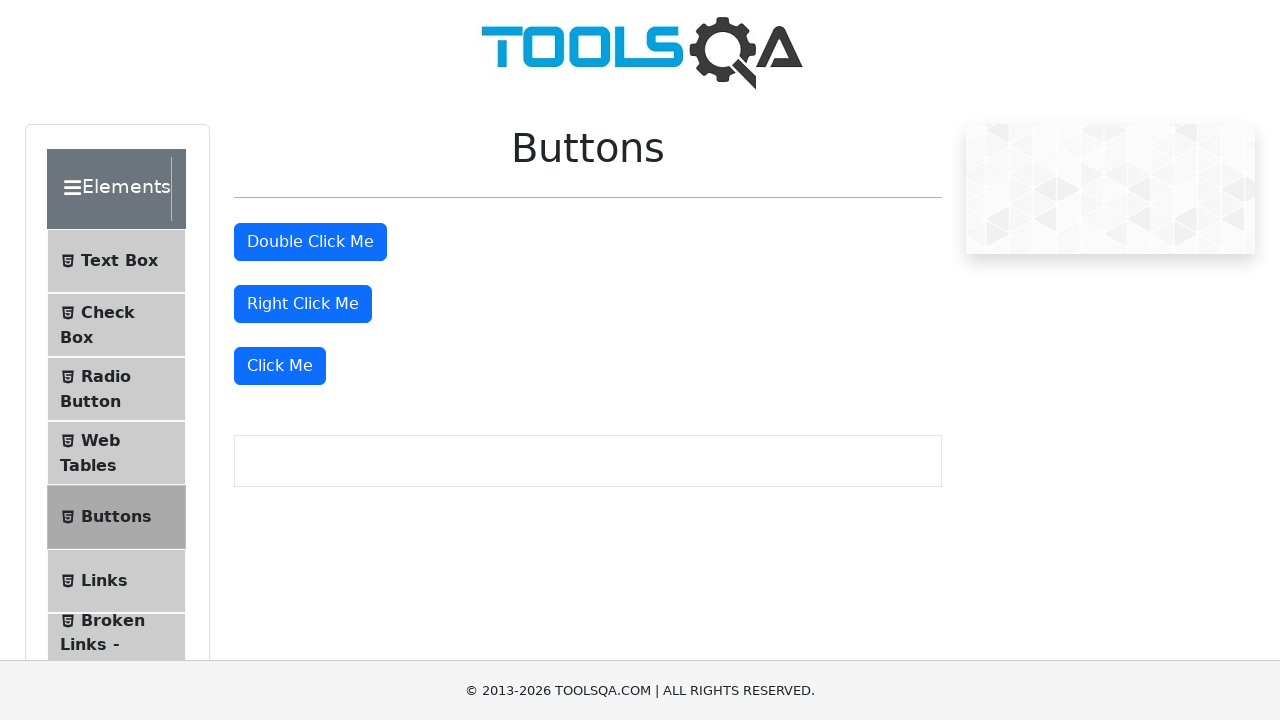

Scrolled dynamic click button into view
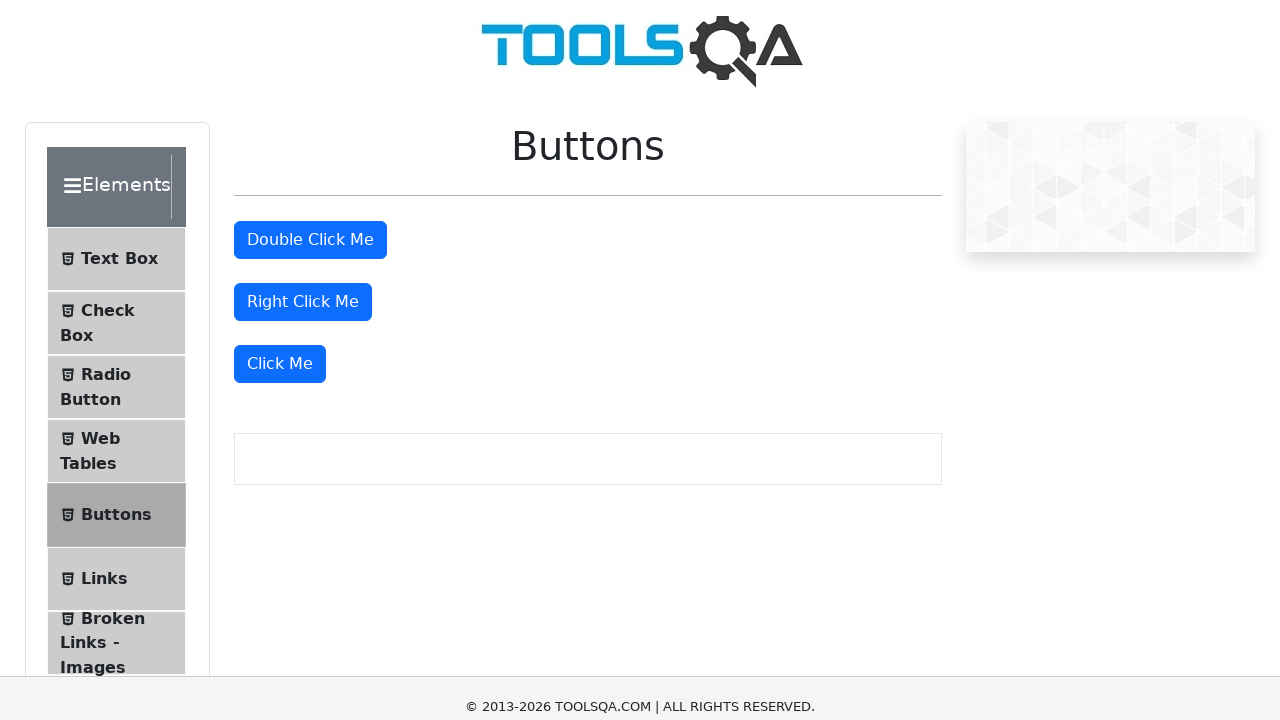

Clicked the dynamic click button at (280, 19) on xpath=//*[@id='rightClickBtn']/../following-sibling::div/button
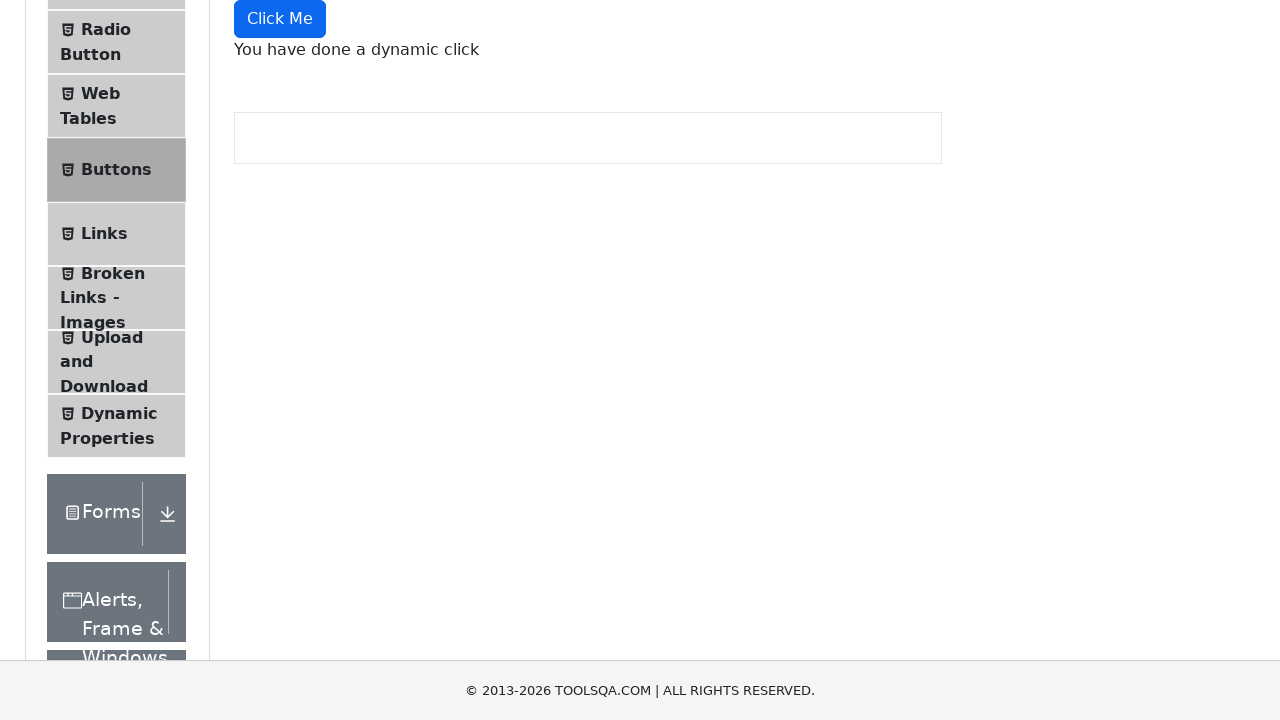

Click message appeared and verified
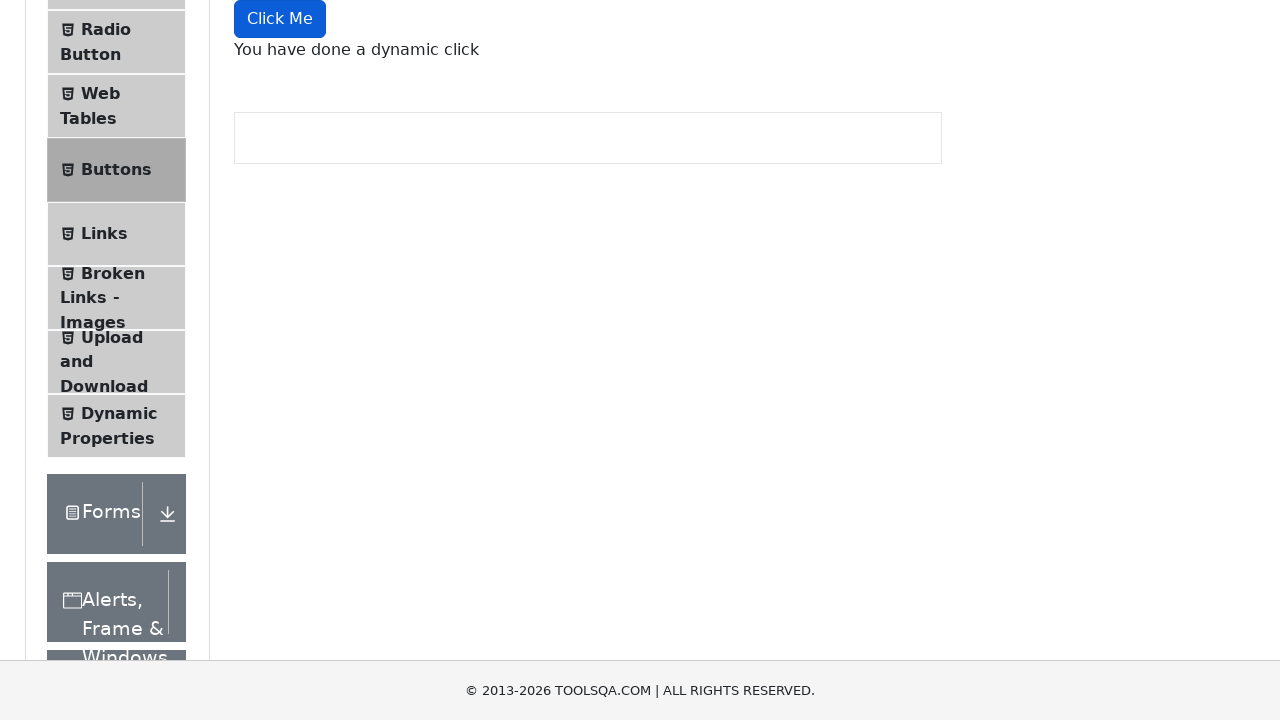

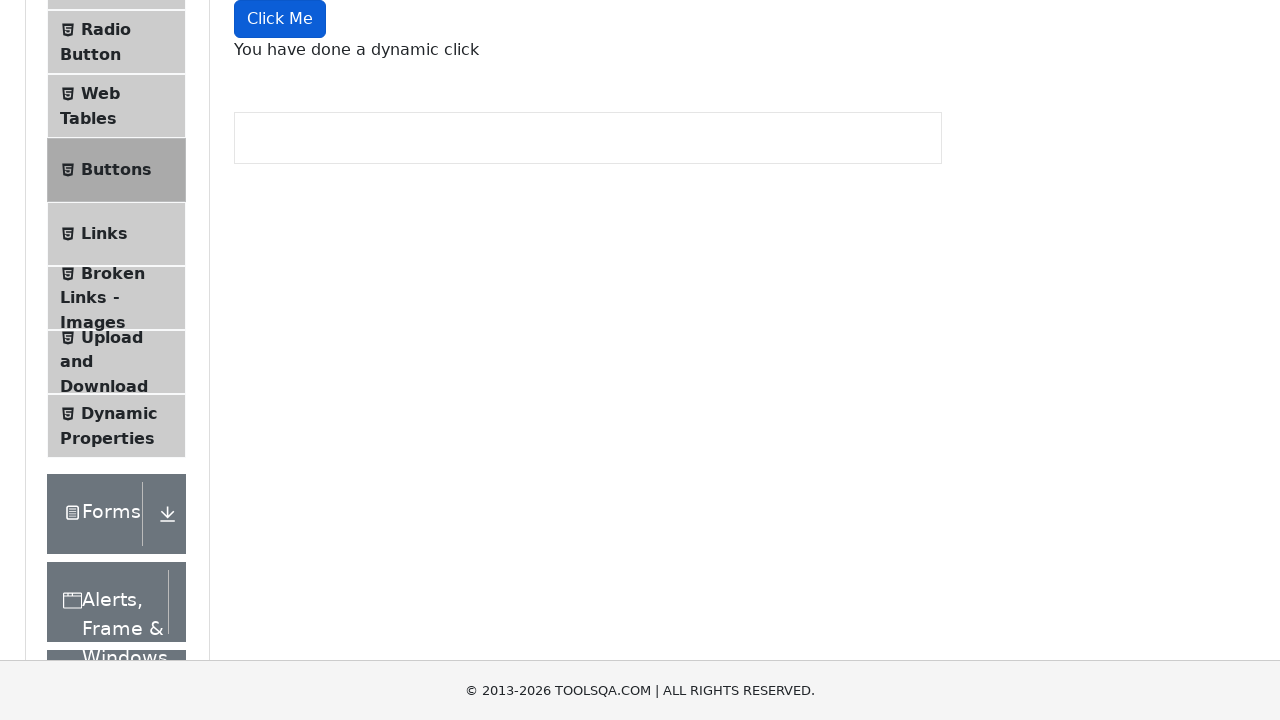